Tests that edits are saved when the edit field loses focus (blur event)

Starting URL: https://demo.playwright.dev/todomvc

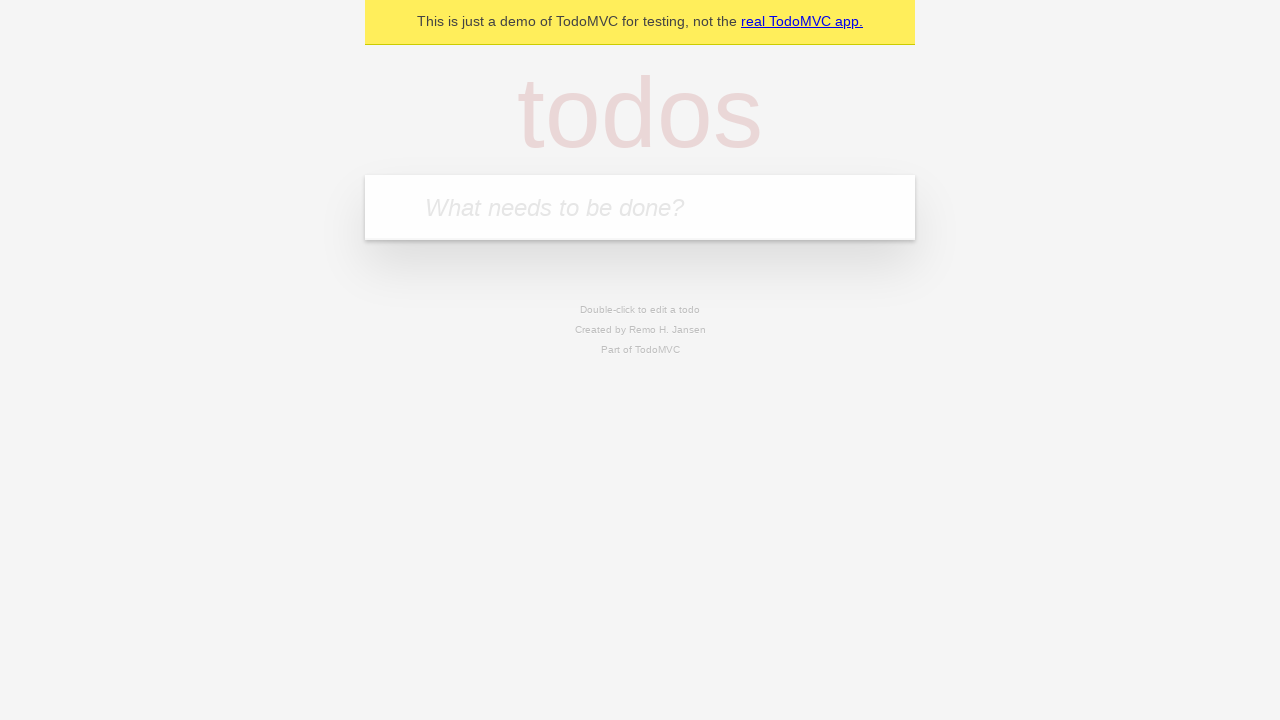

Filled new todo input with 'buy some cheese' on internal:attr=[placeholder="What needs to be done?"i]
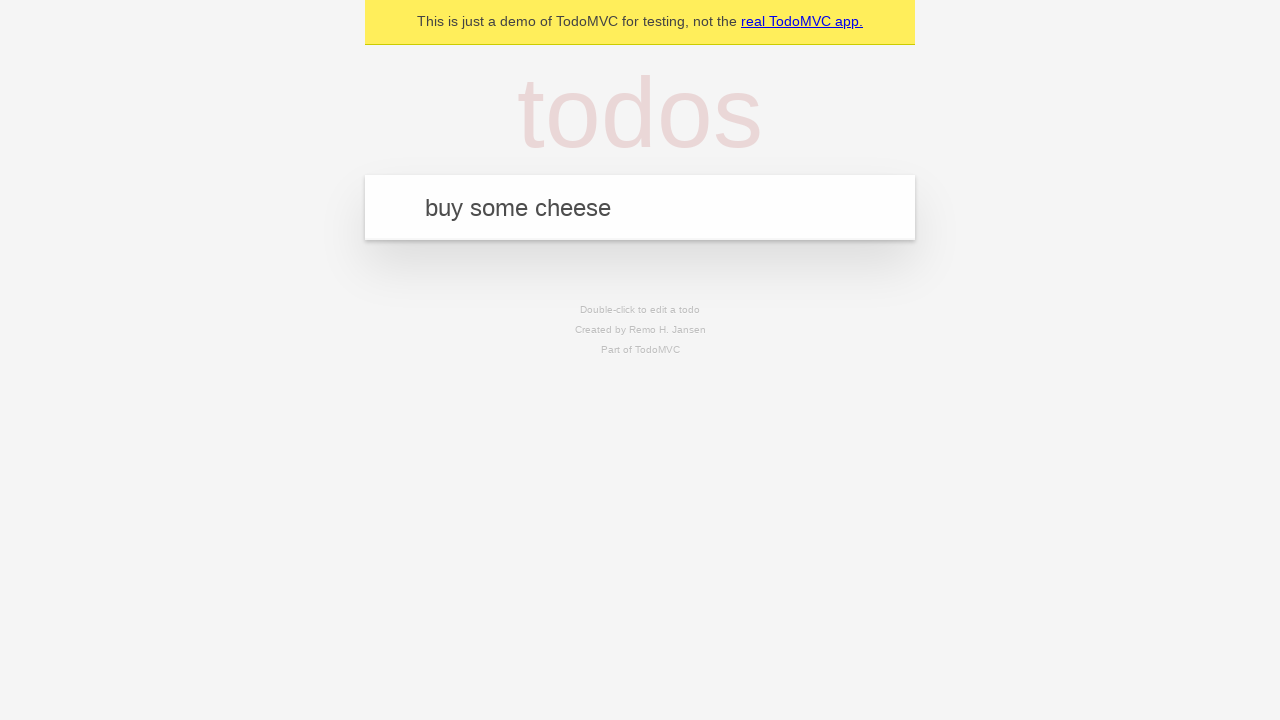

Pressed Enter to create todo 'buy some cheese' on internal:attr=[placeholder="What needs to be done?"i]
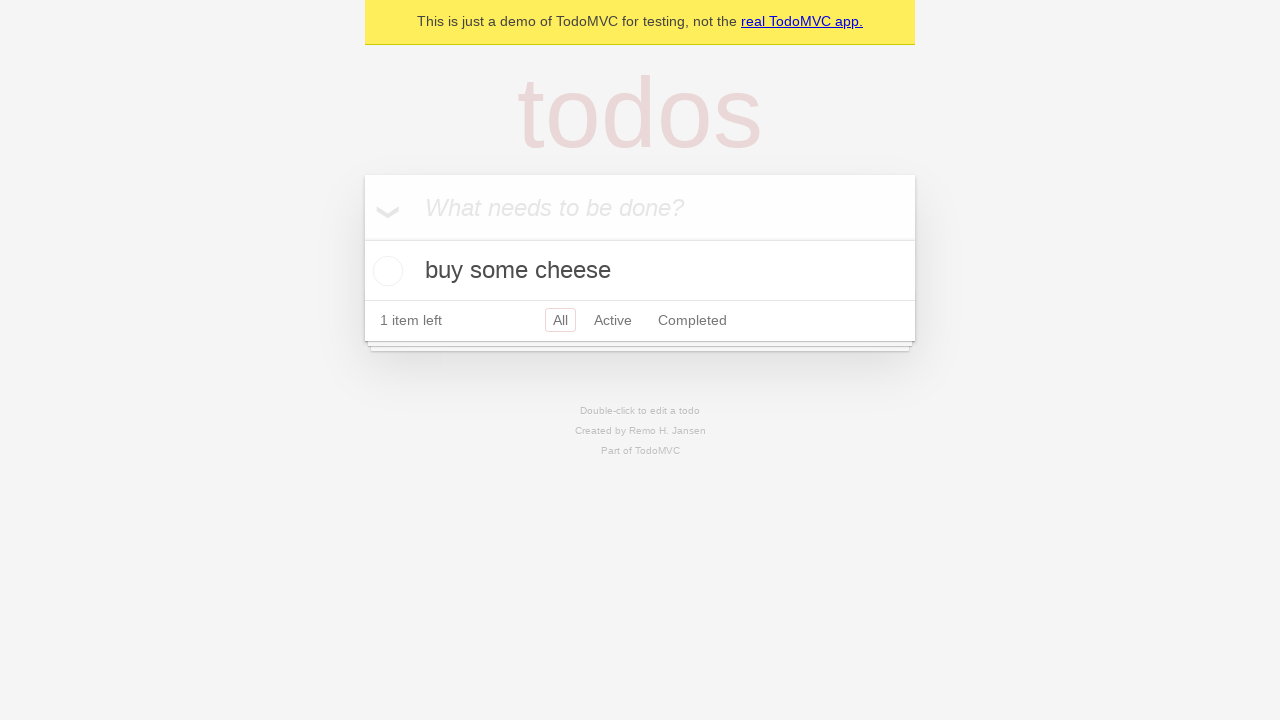

Filled new todo input with 'feed the cat' on internal:attr=[placeholder="What needs to be done?"i]
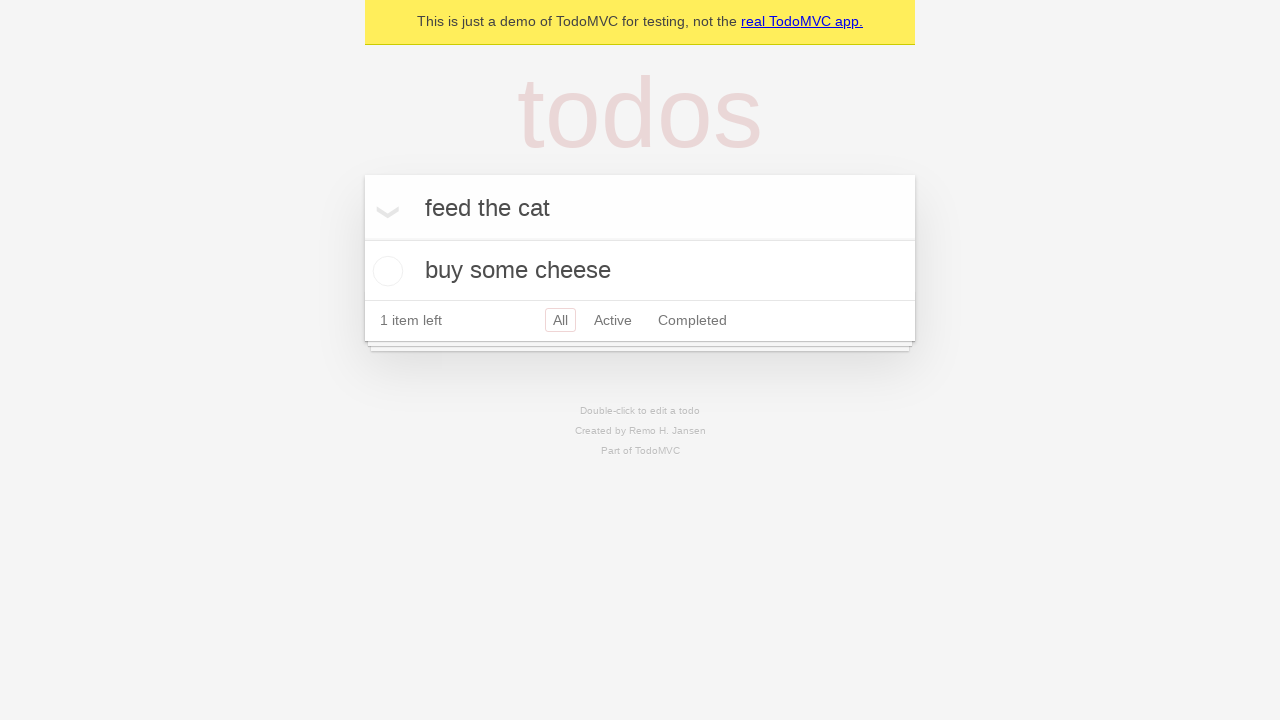

Pressed Enter to create todo 'feed the cat' on internal:attr=[placeholder="What needs to be done?"i]
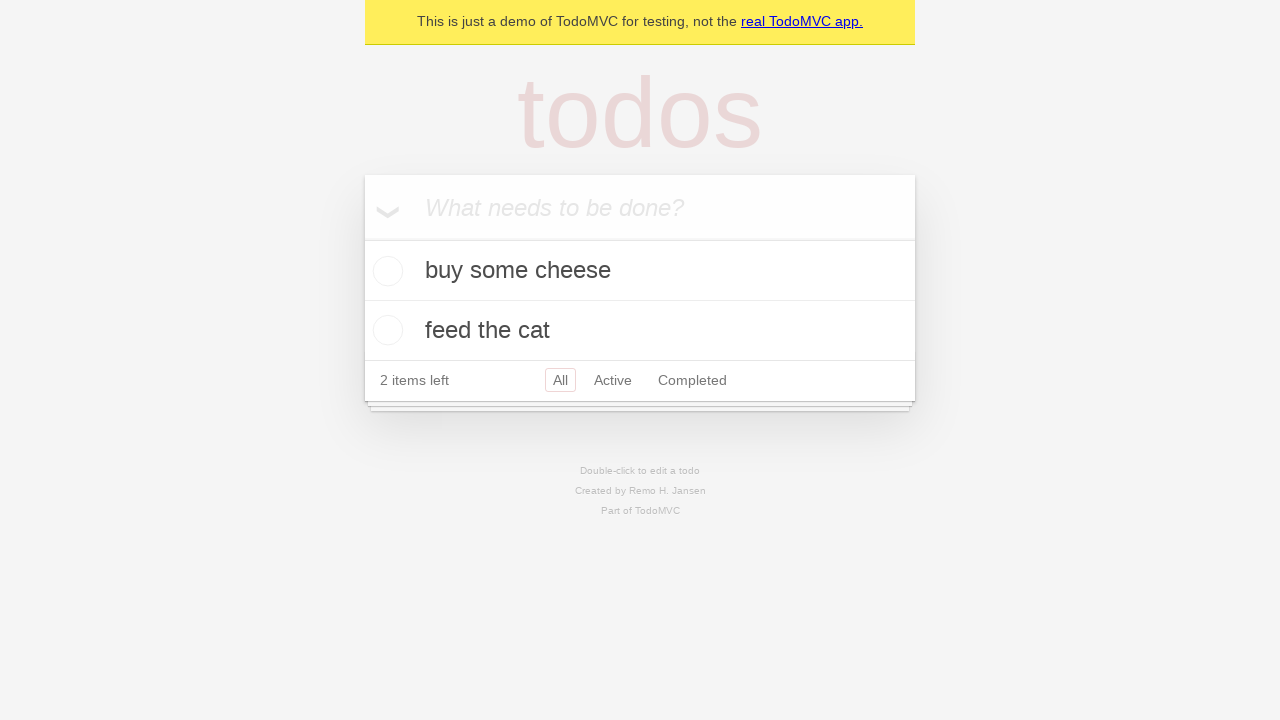

Filled new todo input with 'book a doctors appointment' on internal:attr=[placeholder="What needs to be done?"i]
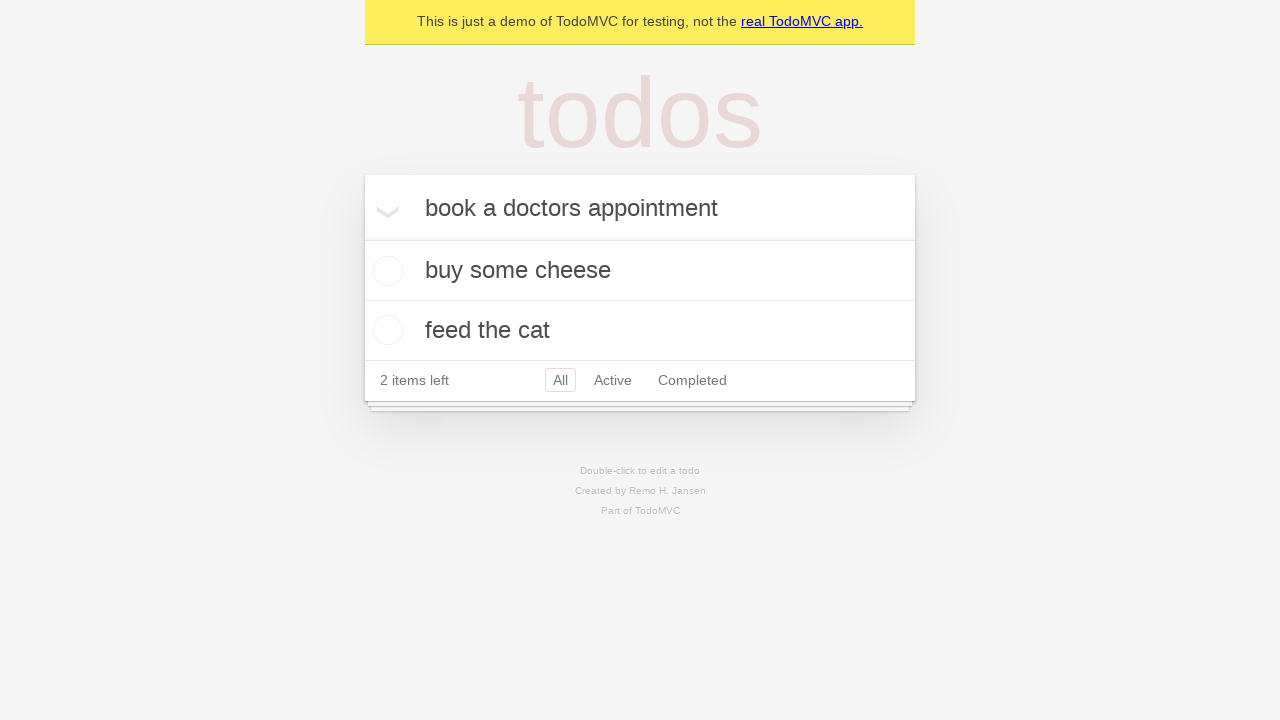

Pressed Enter to create todo 'book a doctors appointment' on internal:attr=[placeholder="What needs to be done?"i]
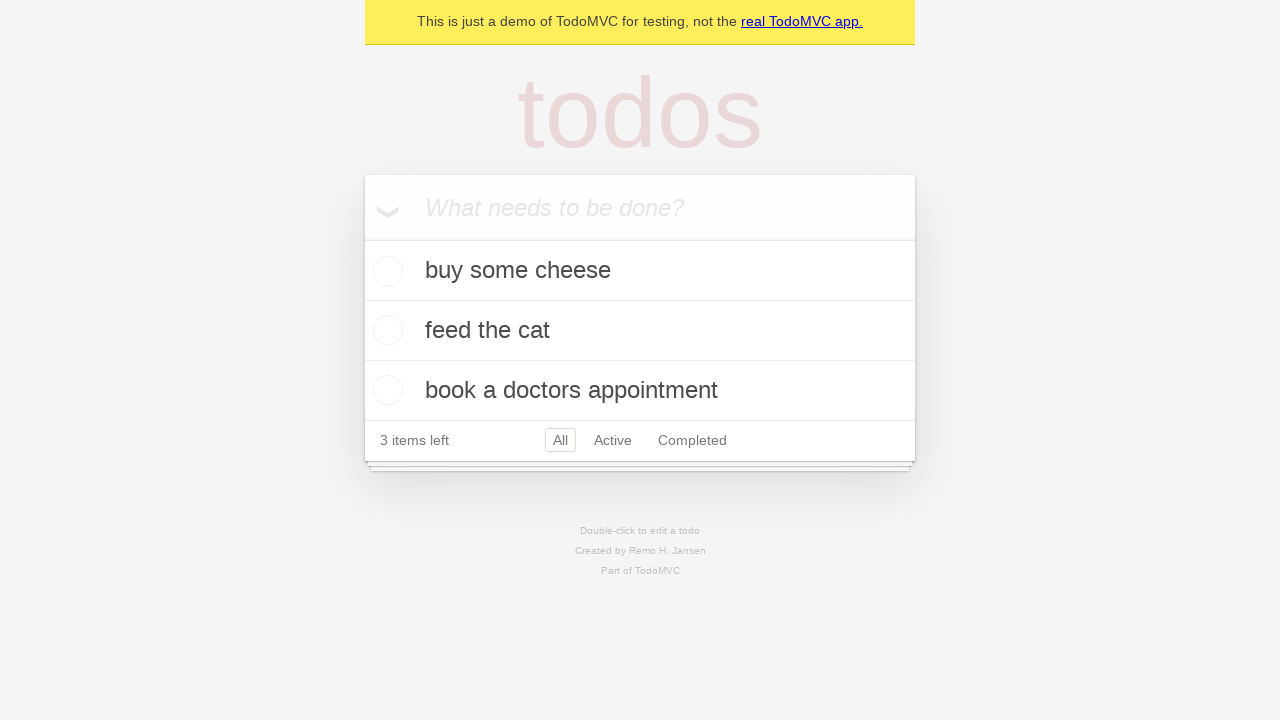

Waited for third todo item to be created
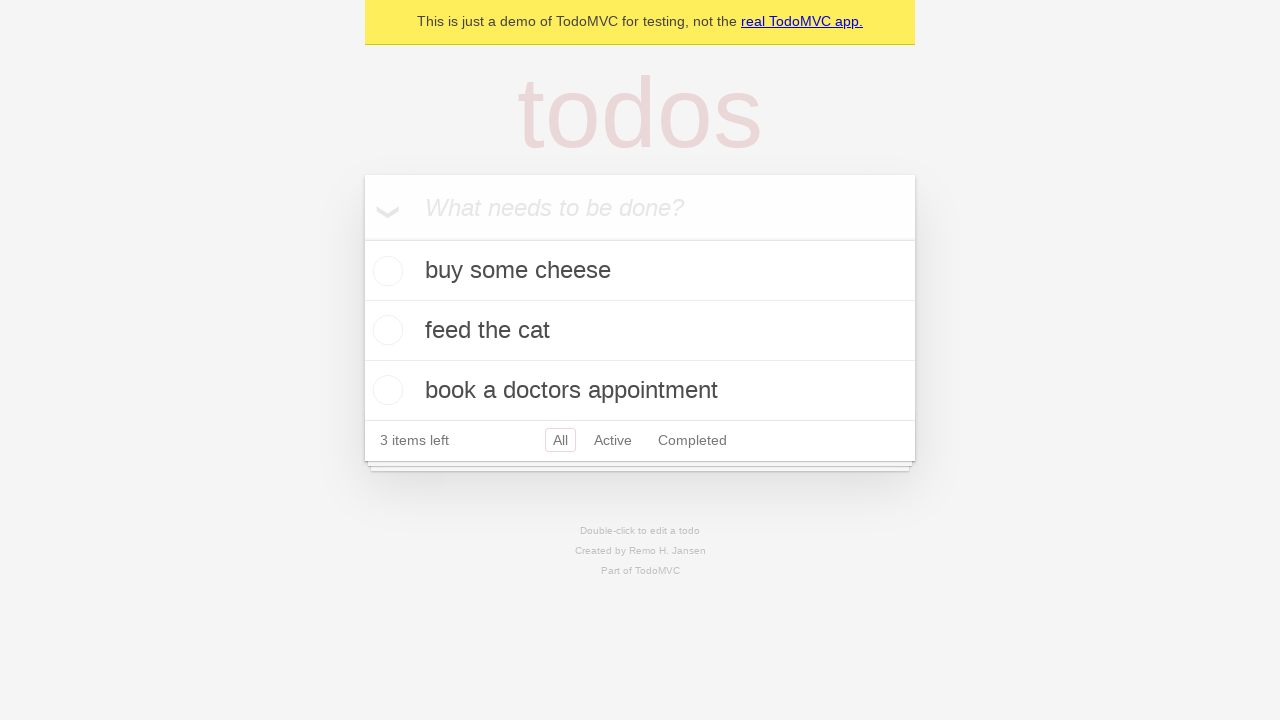

Double-clicked second todo item to enter edit mode at (640, 331) on [data-testid='todo-item'] >> nth=1
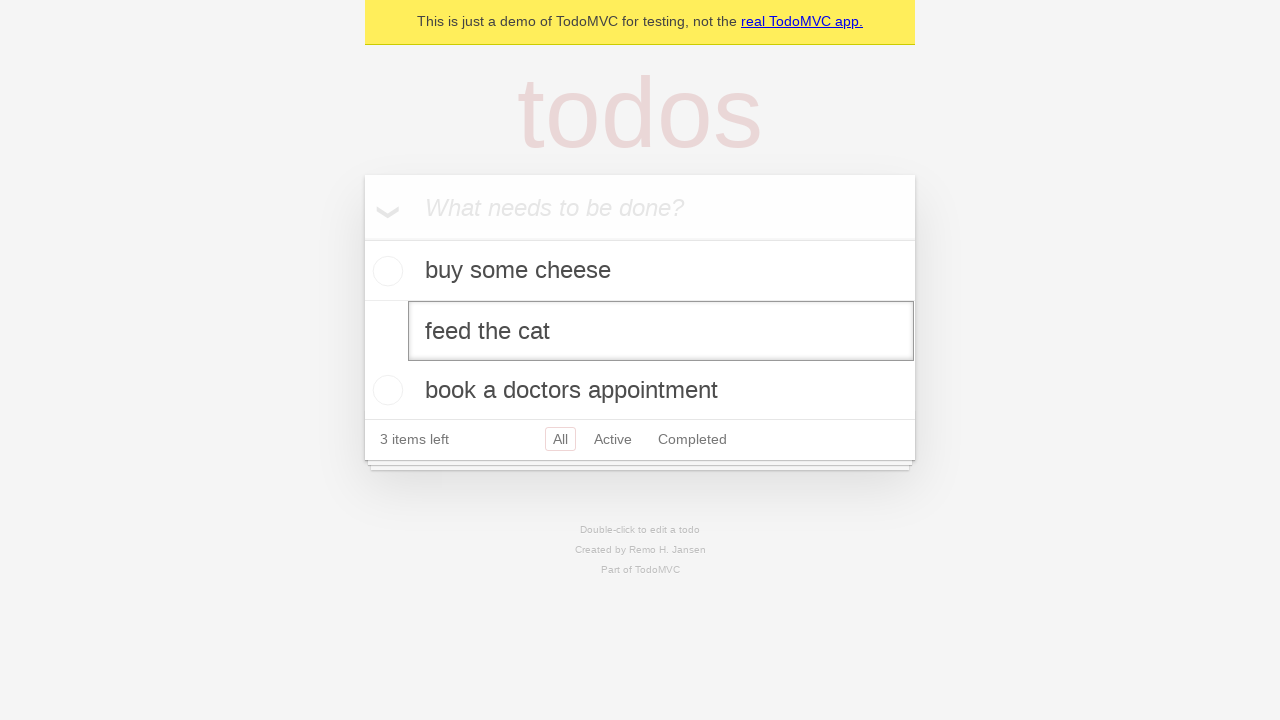

Filled edit field with new text 'buy some sausages' on [data-testid='todo-item'] >> nth=1 >> internal:role=textbox[name="Edit"i]
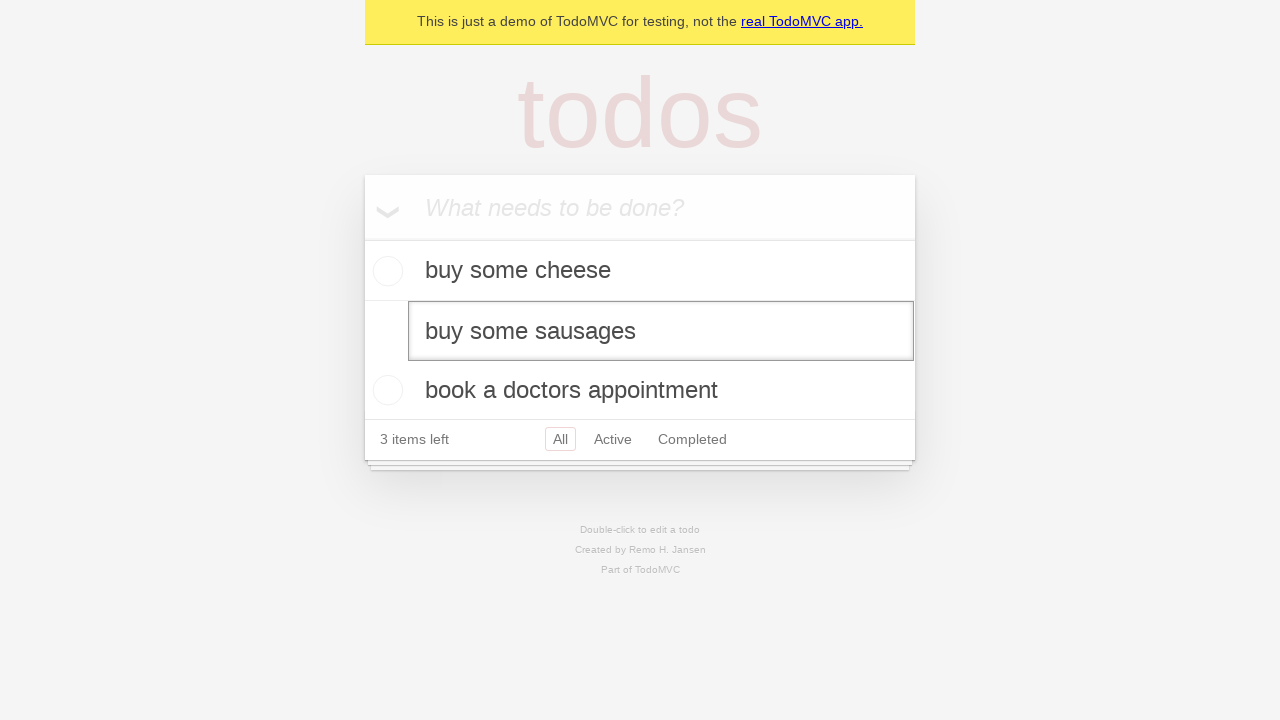

Dispatched blur event to save edit changes
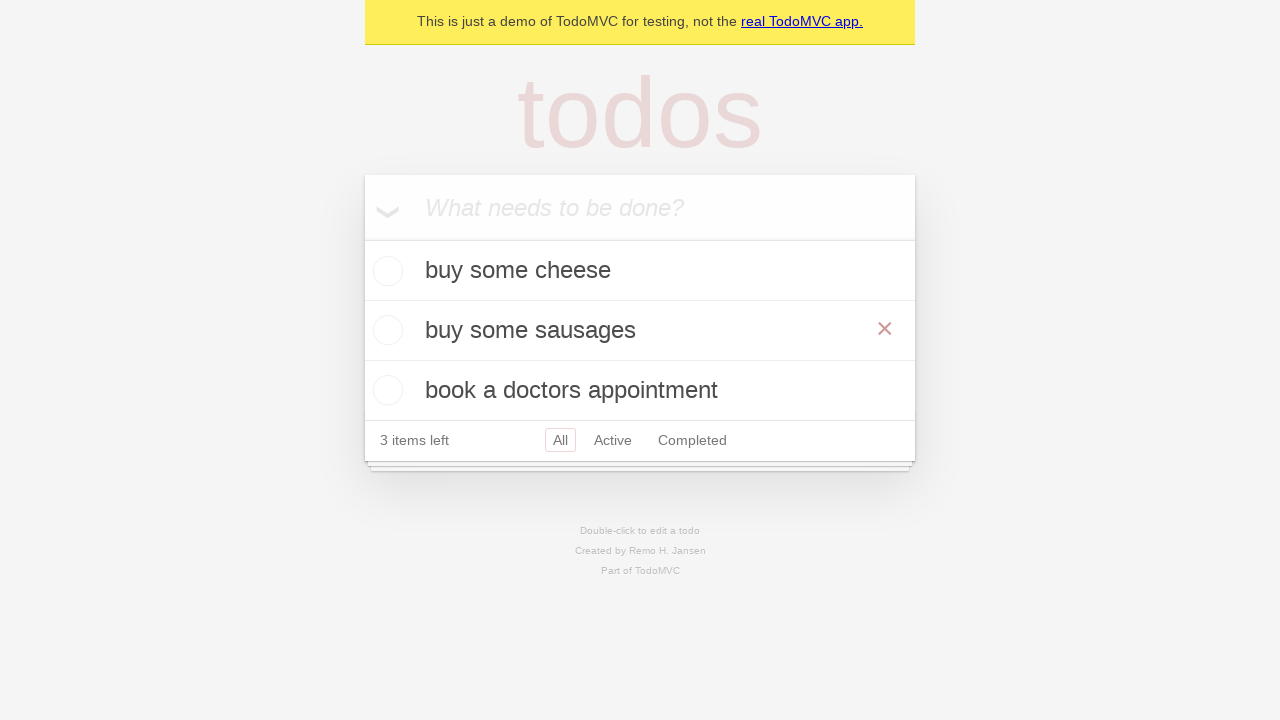

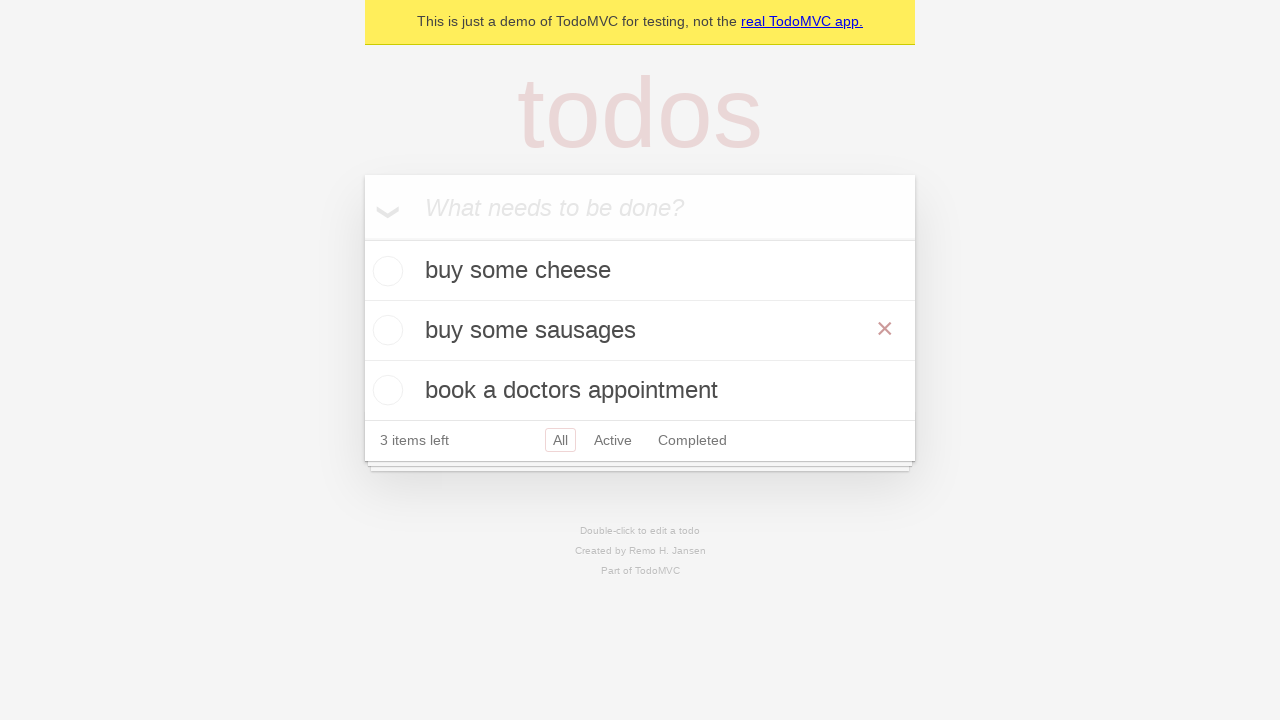